Navigates to the Demoblaze demo e-commerce site and verifies that category navigation elements are present and visible in the sidebar.

Starting URL: https://www.demoblaze.com

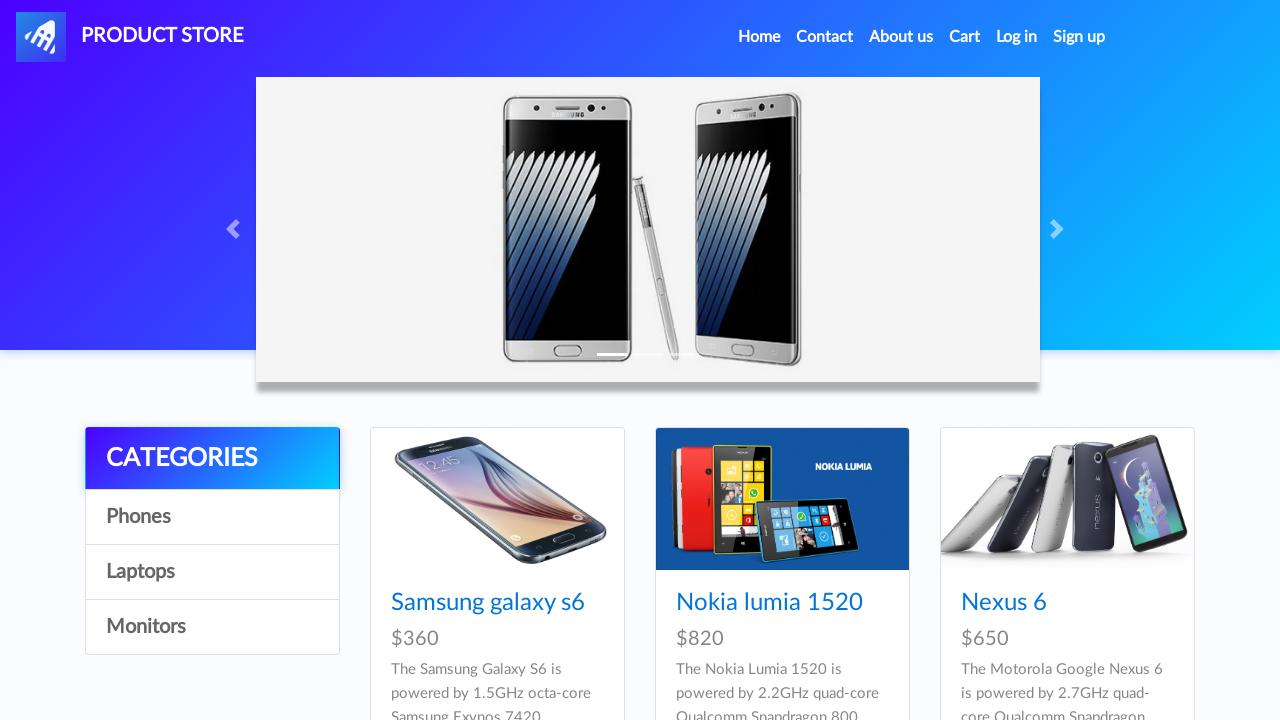

Waited for category list to load
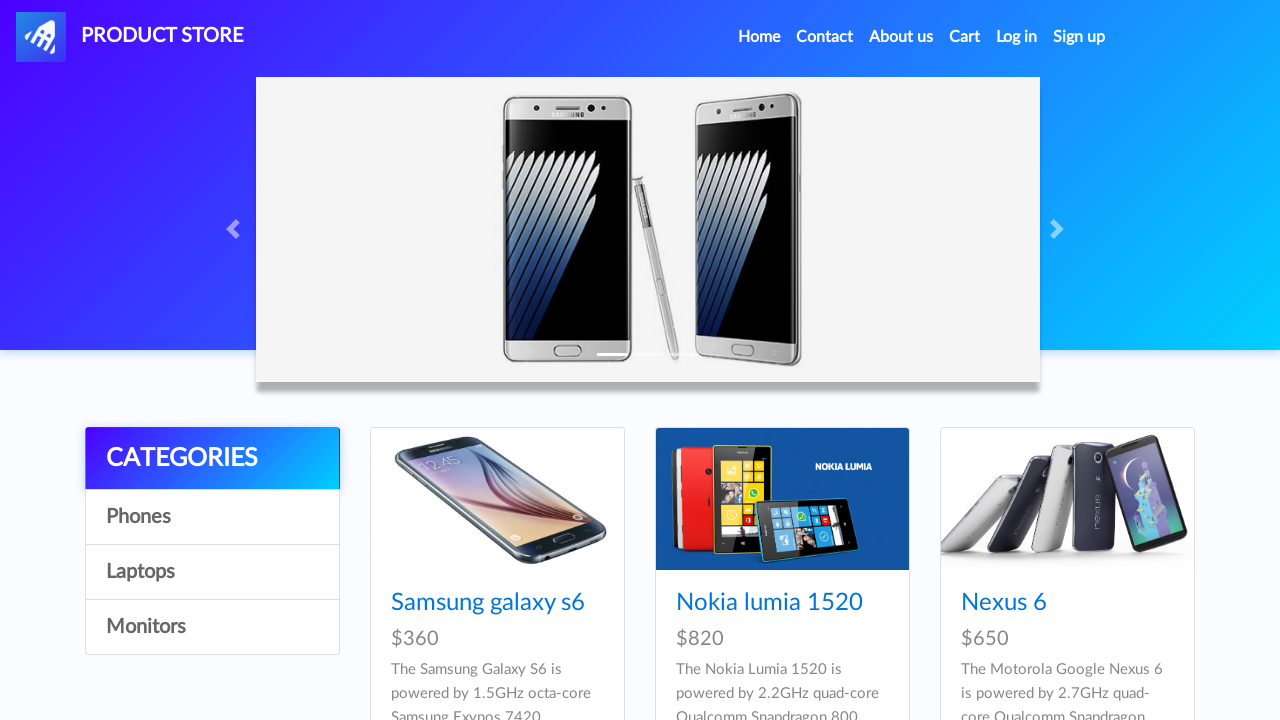

Located category navigation links in sidebar
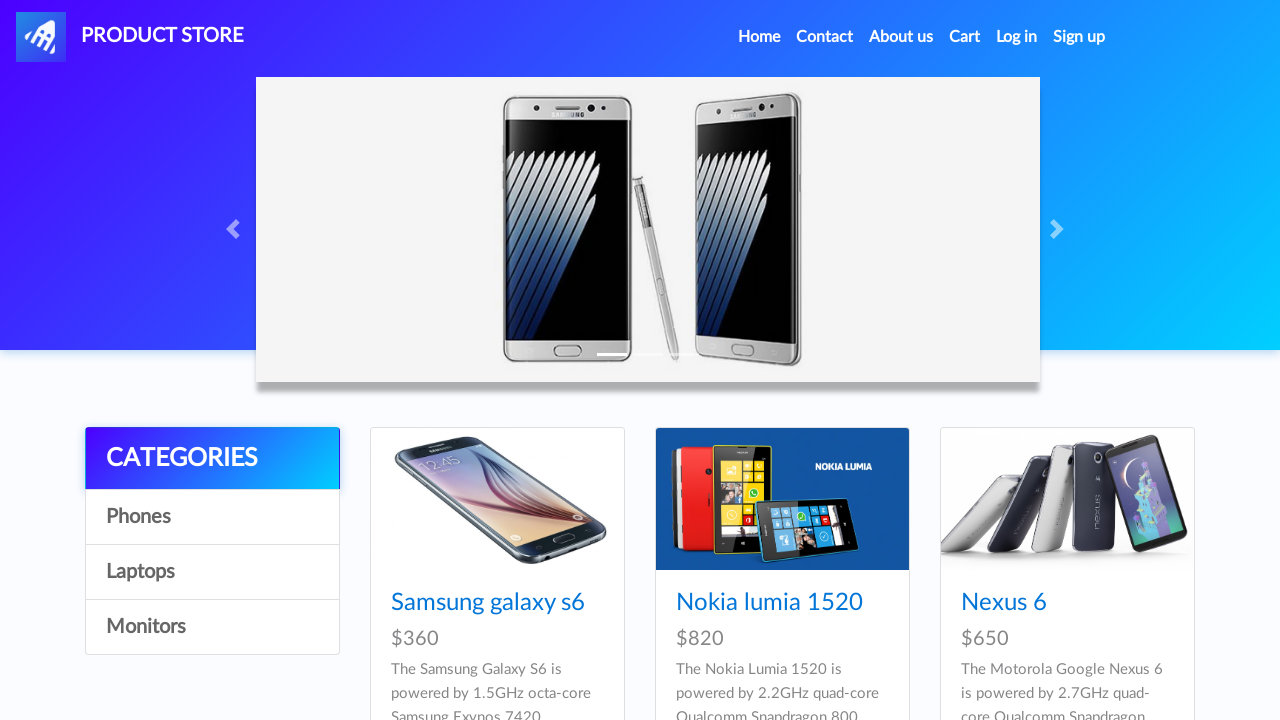

First category element became visible
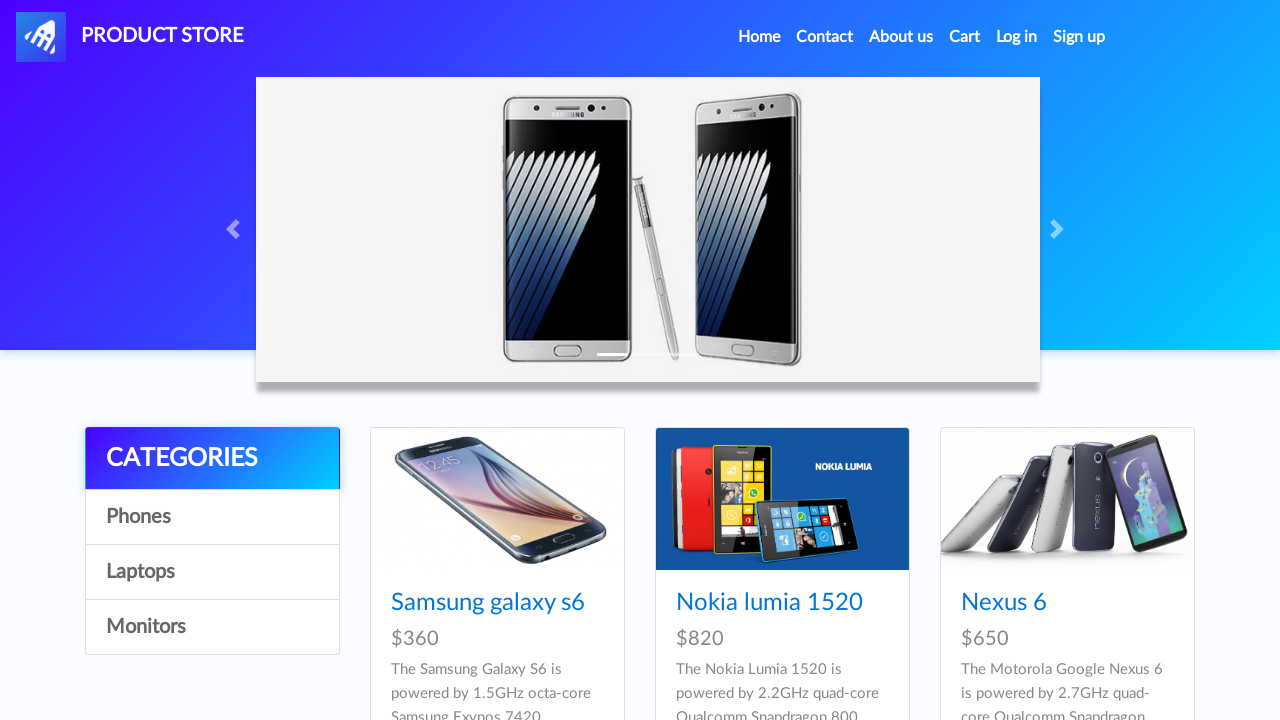

Verified category 'CATEGORIES' is present in sidebar
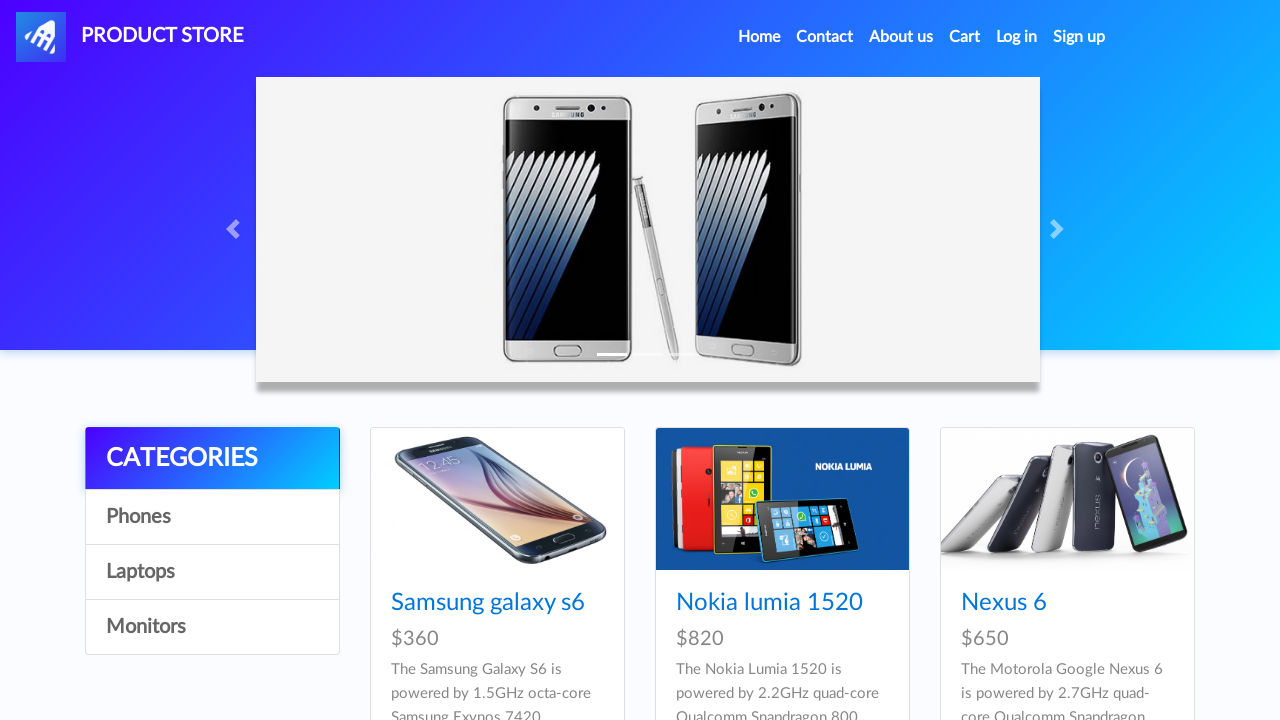

Verified category 'Phones' is present in sidebar
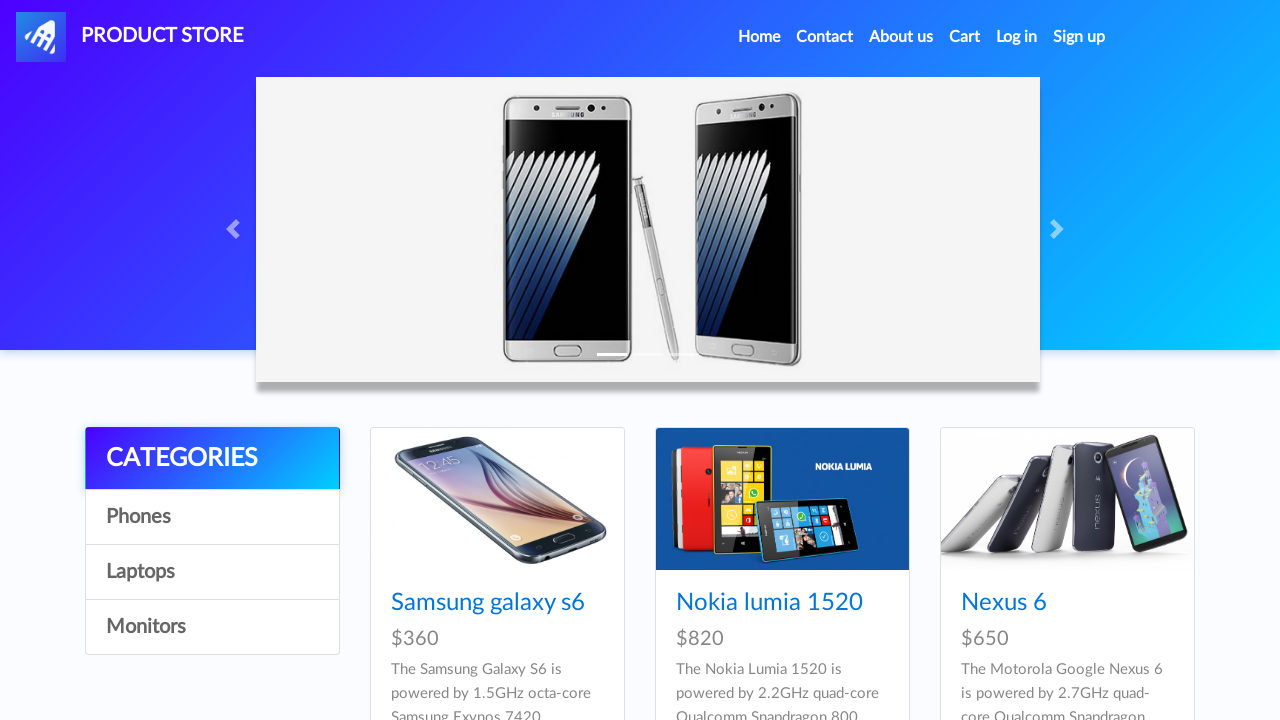

Verified category 'Laptops' is present in sidebar
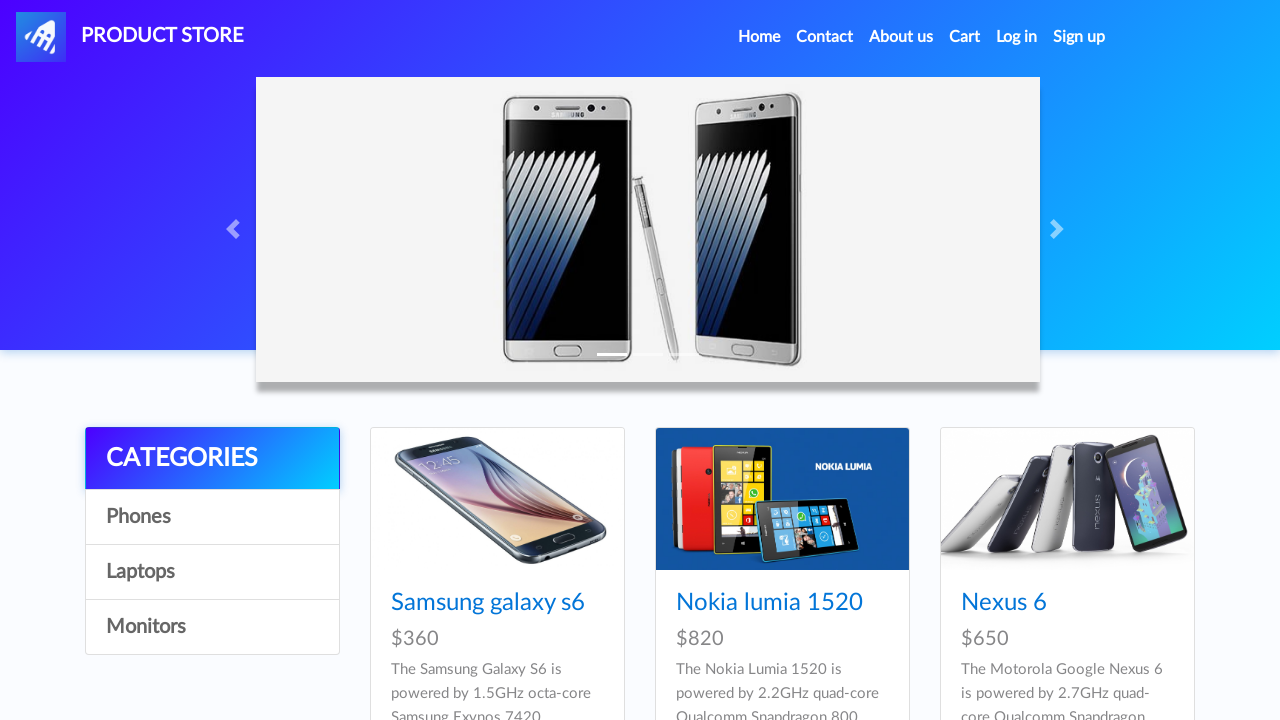

Verified category 'Monitors' is present in sidebar
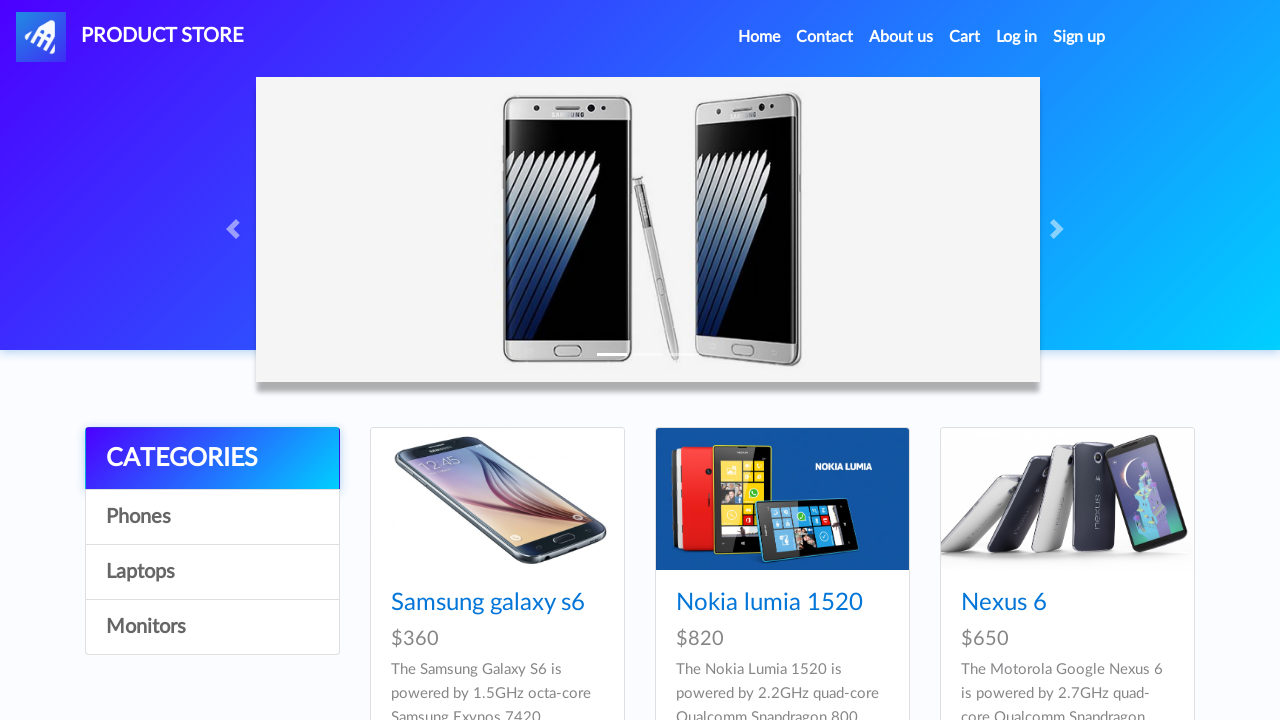

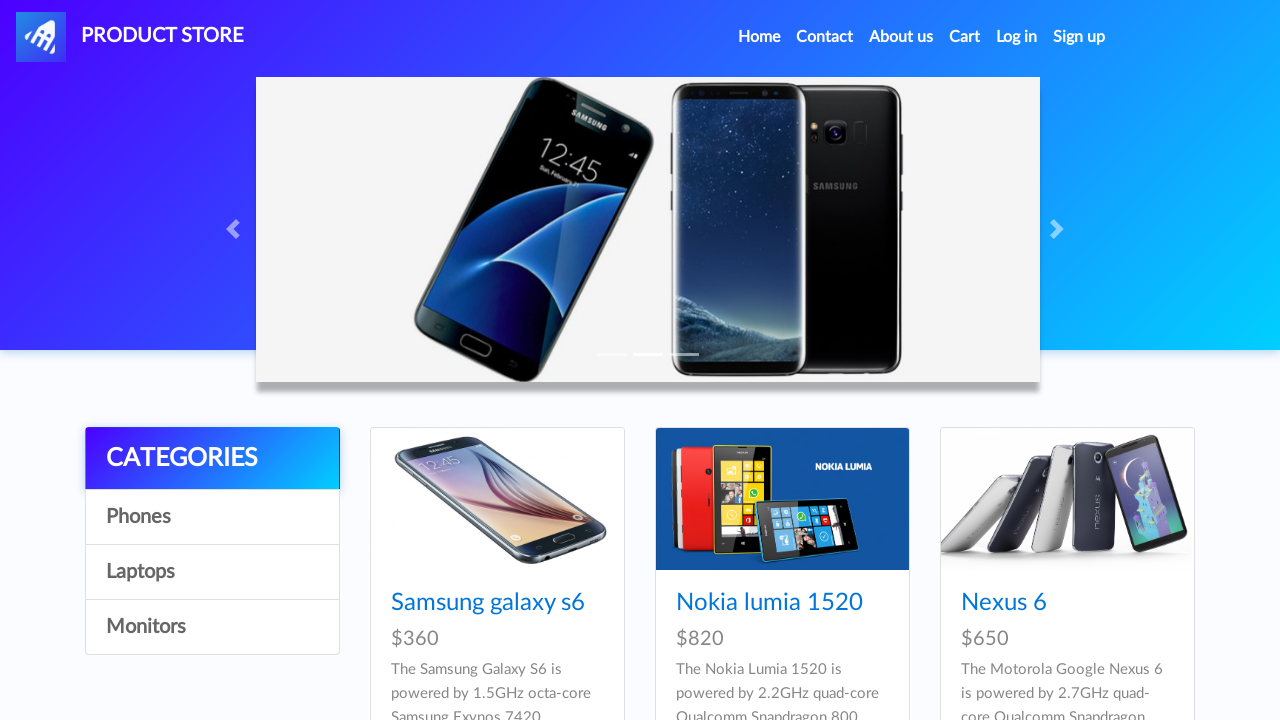